Tests that the Agile Travel website loads correctly by verifying the page title matches "Agile Travel"

Starting URL: http://travel.agileway.net

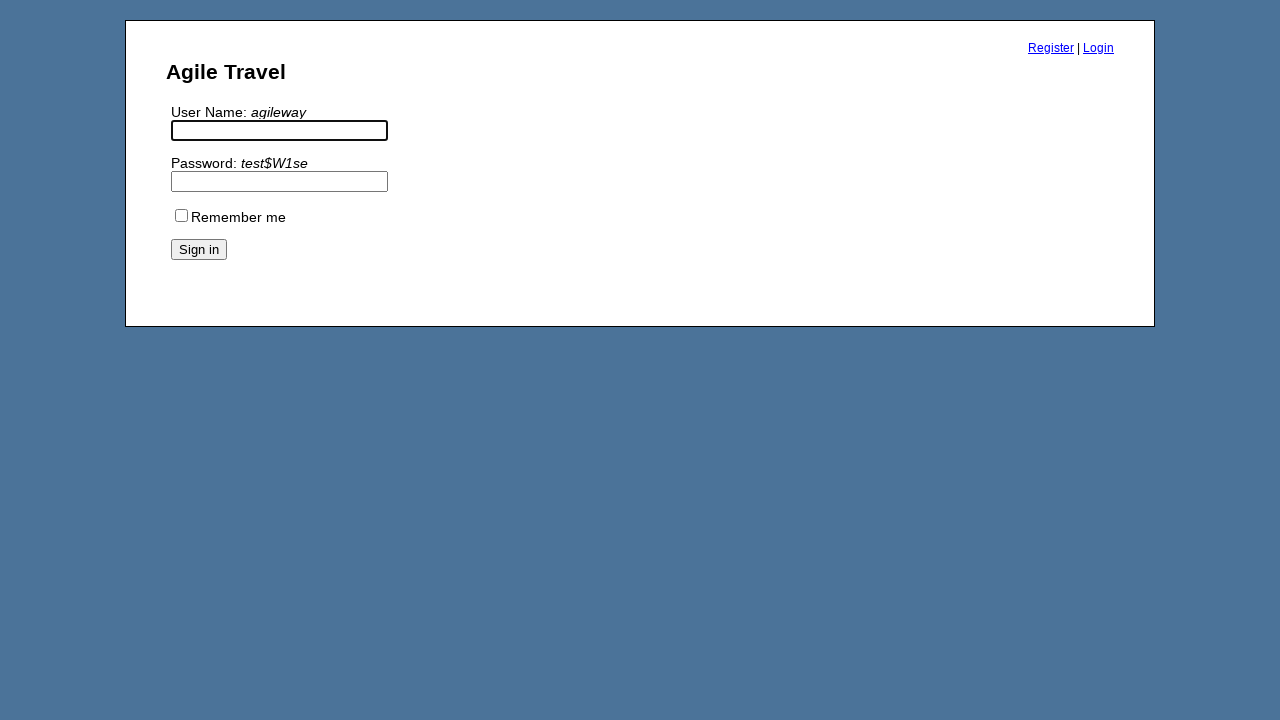

Set viewport size to 1120x550
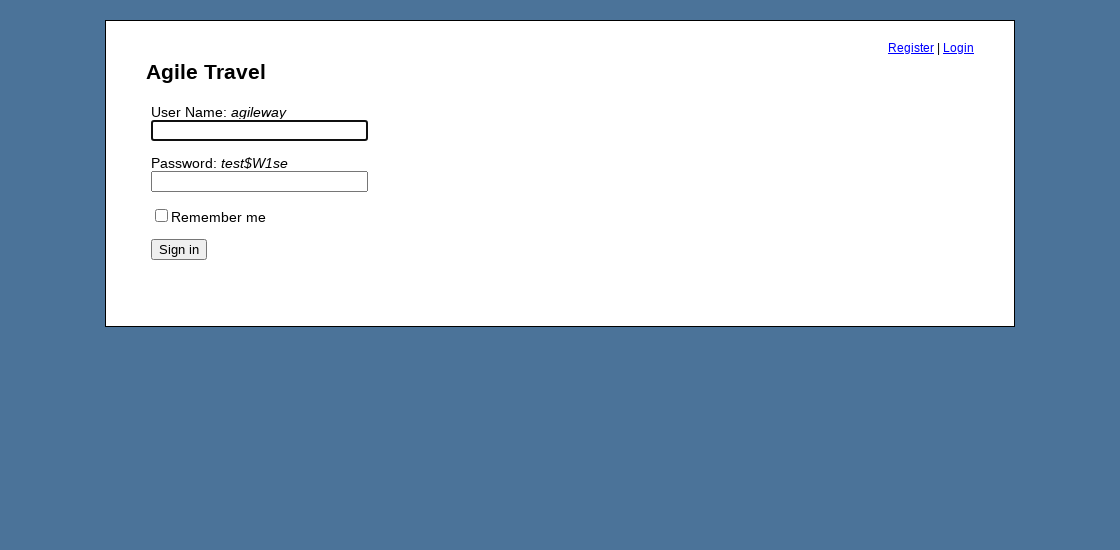

Verified page title matches 'Agile Travel'
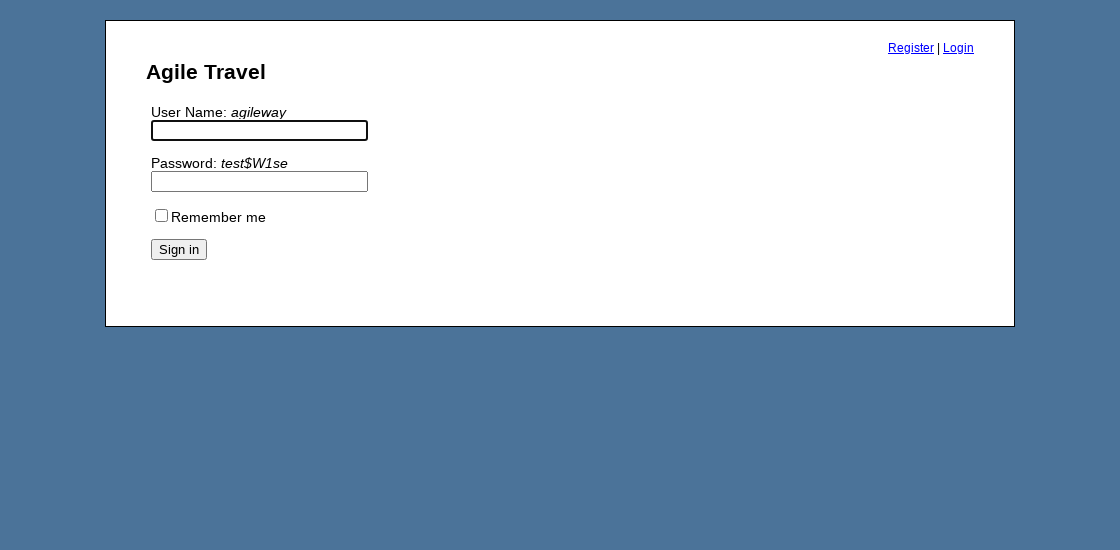

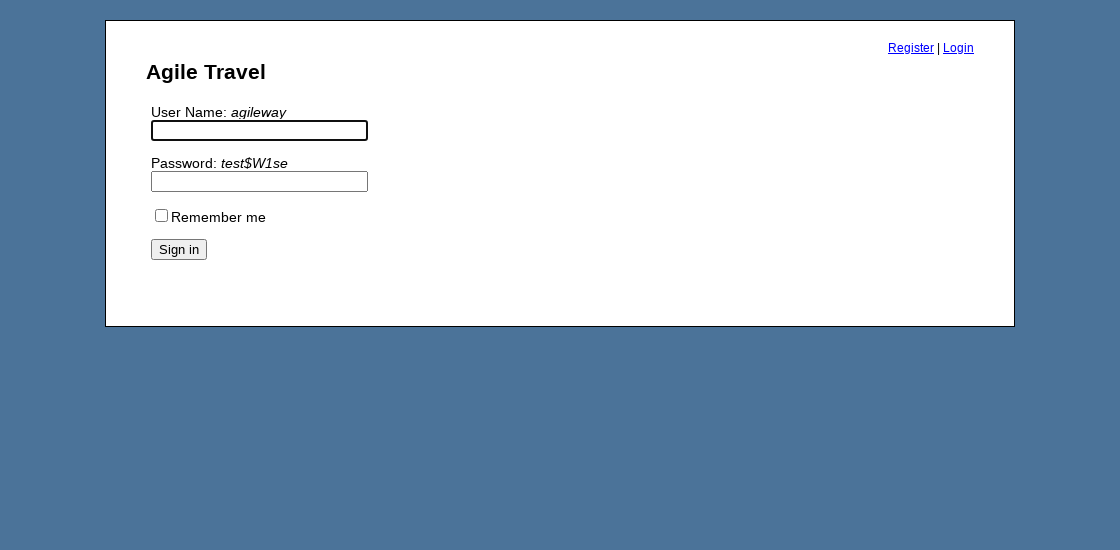